Tests link counting and navigation functionality by counting total links on page, links in footer, links in first footer column, and then opens each link in the first footer column in new tabs to verify they work

Starting URL: https://www.rahulshettyacademy.com/AutomationPractice/

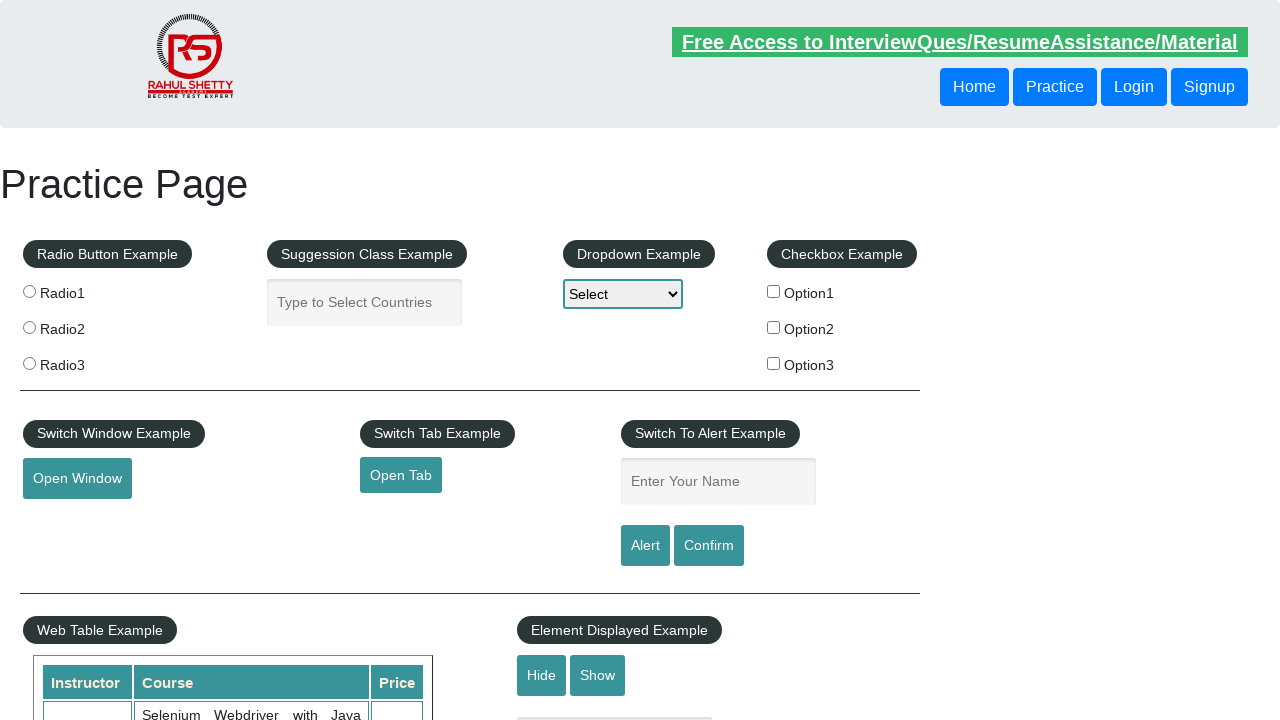

Counted total links on page: 27
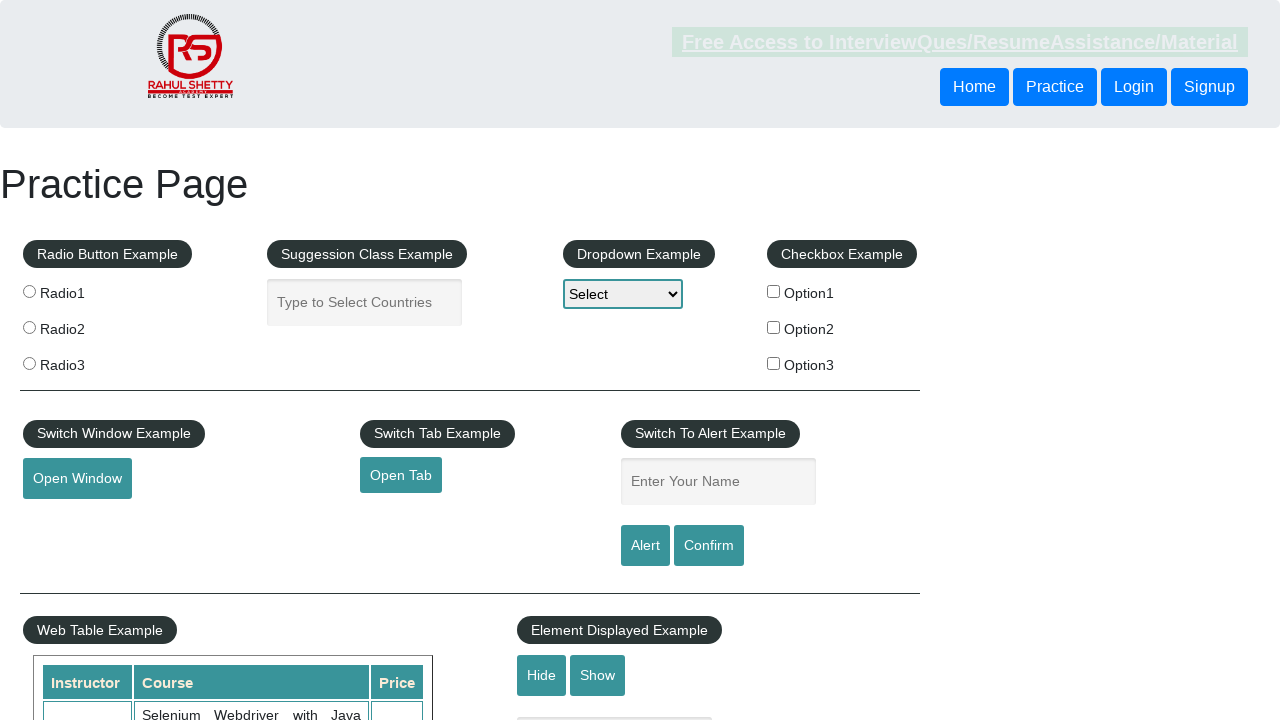

Counted links in footer section: 20
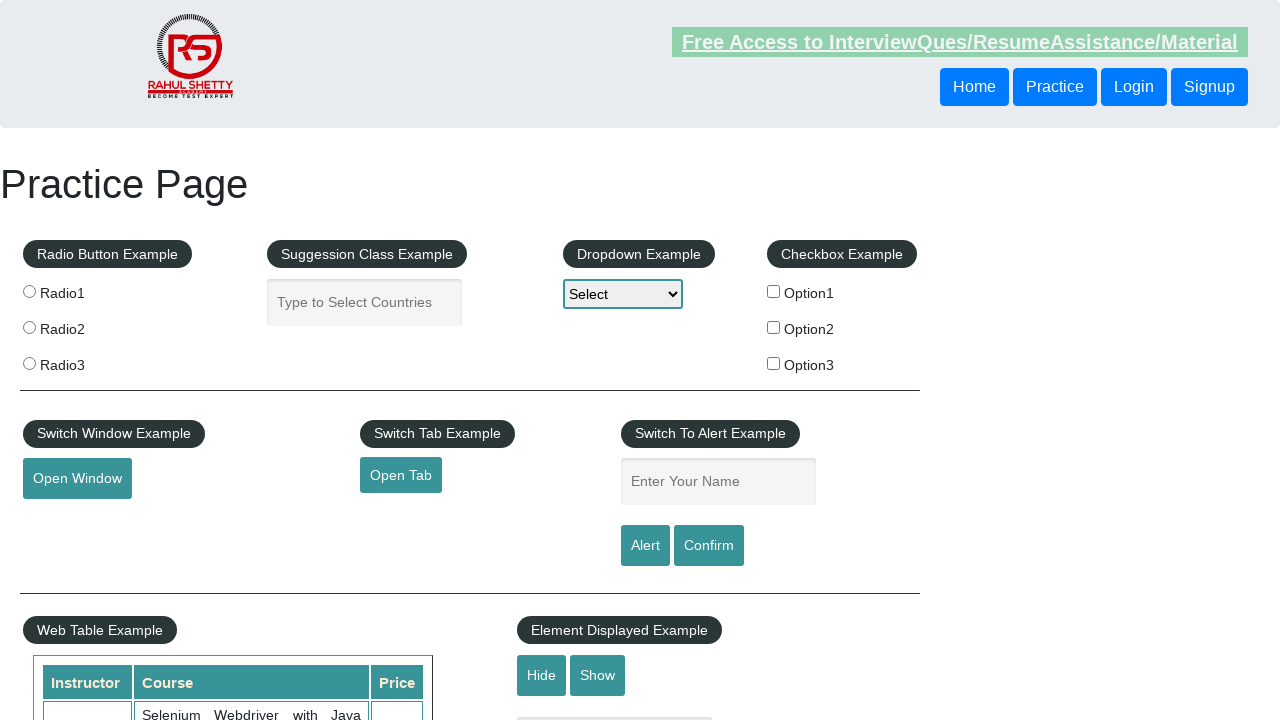

Counted links in first footer column: 5
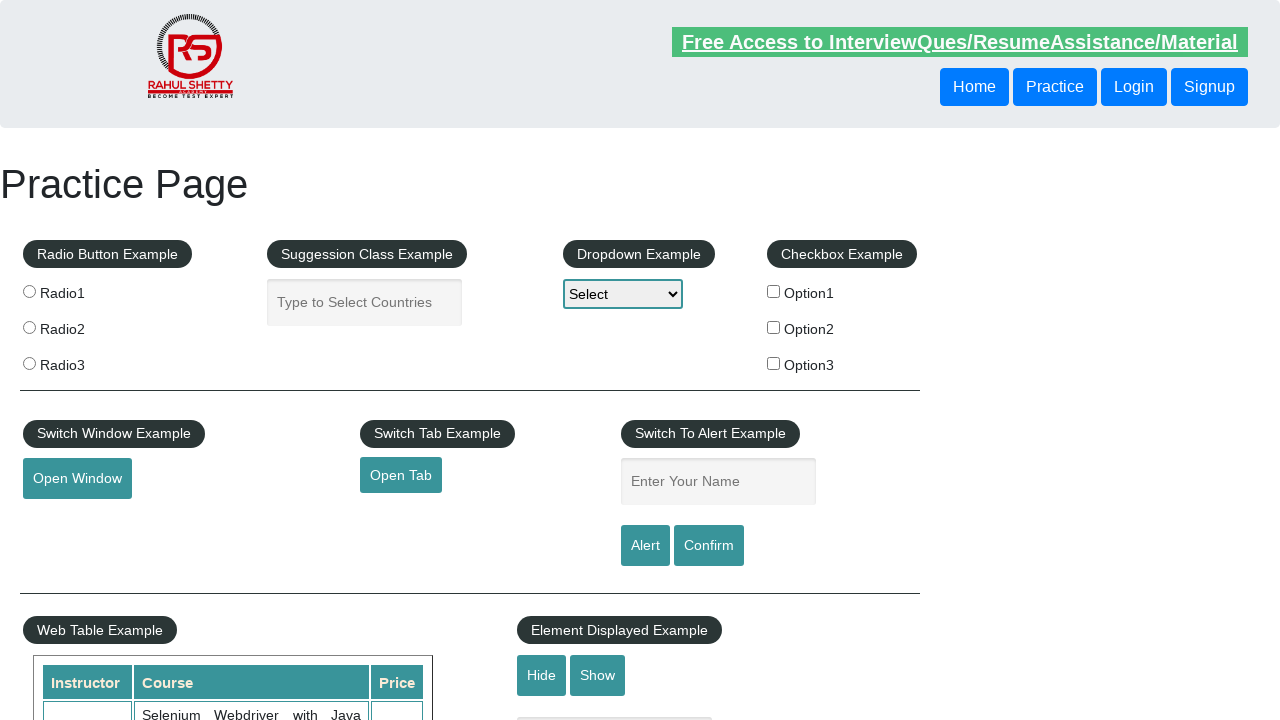

Opened link 1 from first footer column in new tab using Ctrl+Click at (68, 520) on div#gf-BIG table tbody tr td:first-child ul a >> nth=1
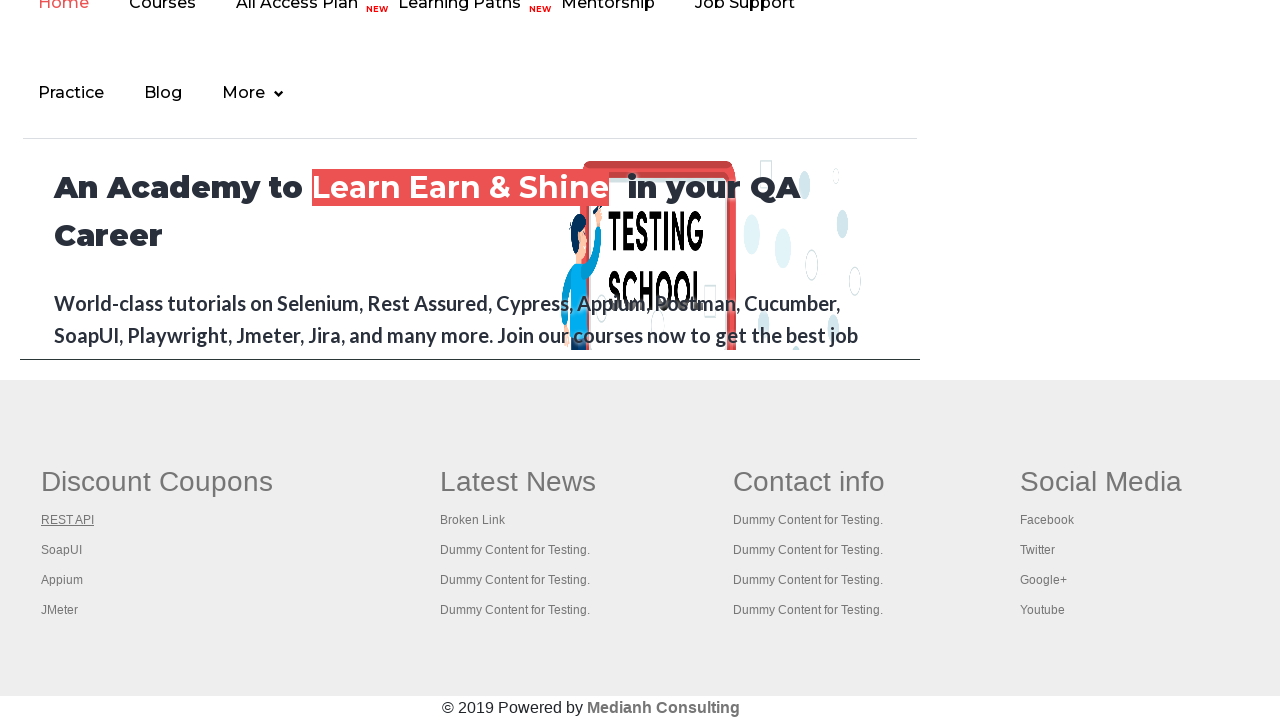

Opened link 2 from first footer column in new tab using Ctrl+Click at (62, 550) on div#gf-BIG table tbody tr td:first-child ul a >> nth=2
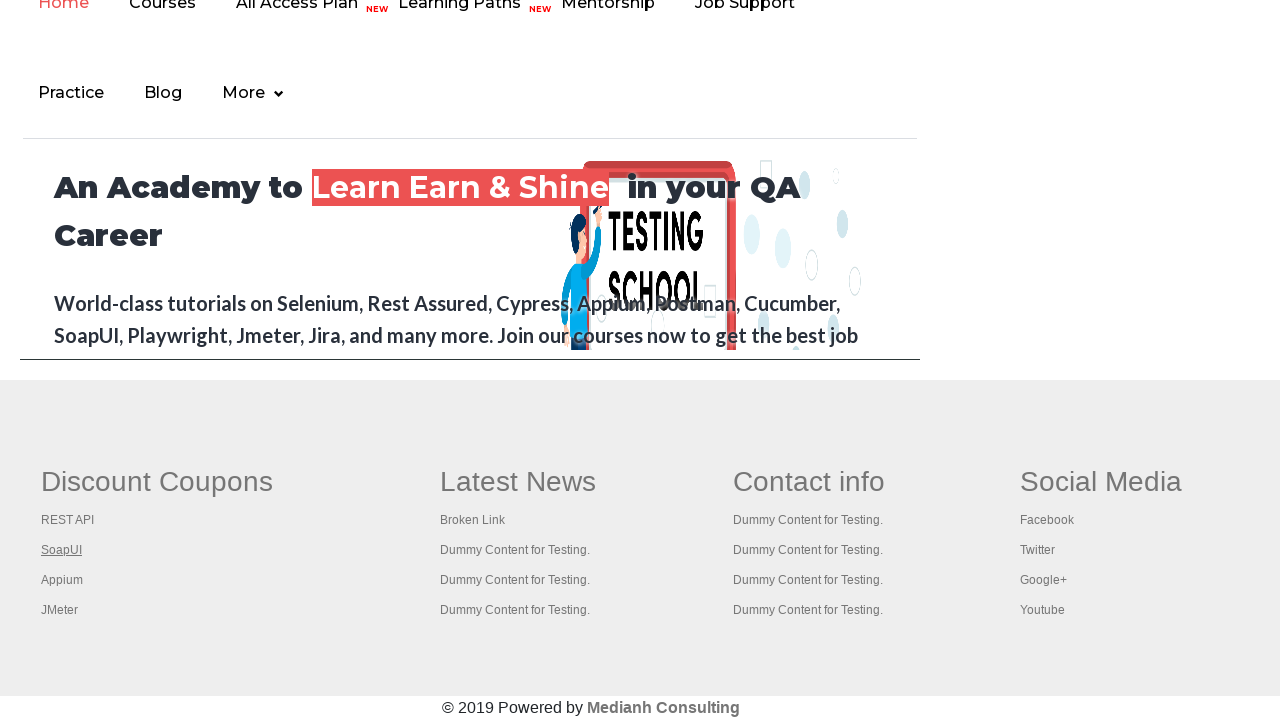

Opened link 3 from first footer column in new tab using Ctrl+Click at (62, 580) on div#gf-BIG table tbody tr td:first-child ul a >> nth=3
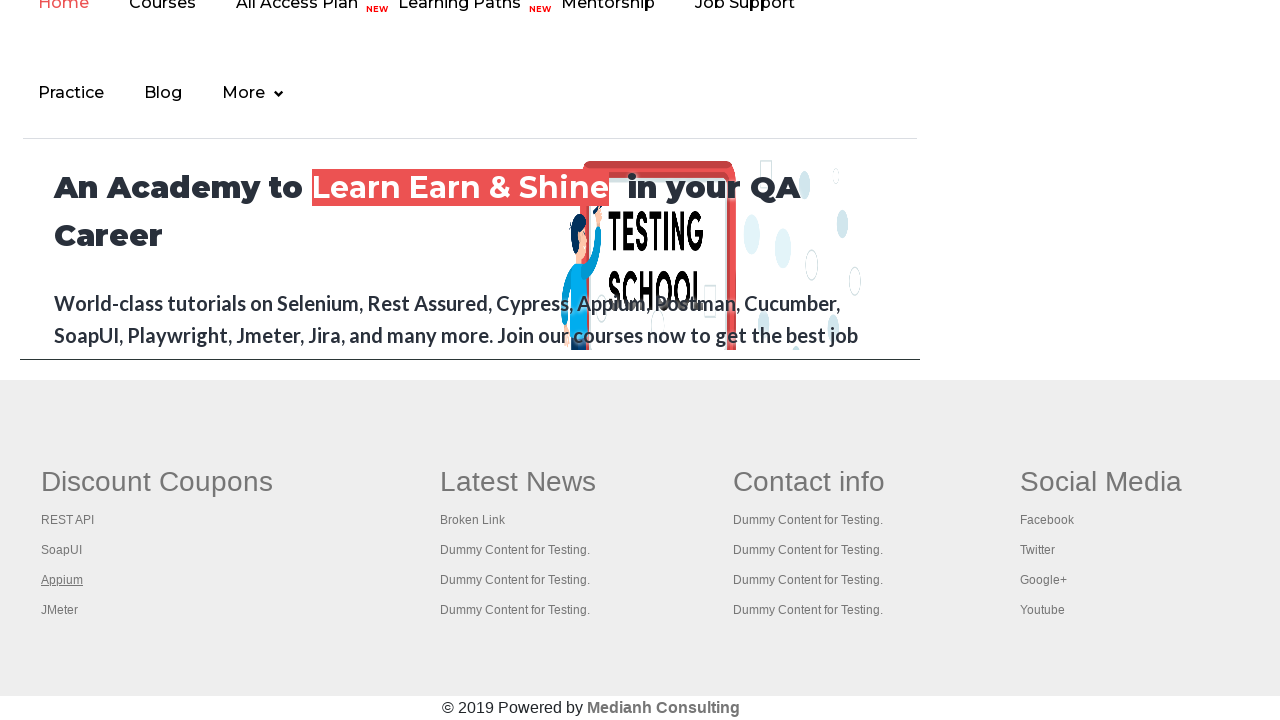

Opened link 4 from first footer column in new tab using Ctrl+Click at (60, 610) on div#gf-BIG table tbody tr td:first-child ul a >> nth=4
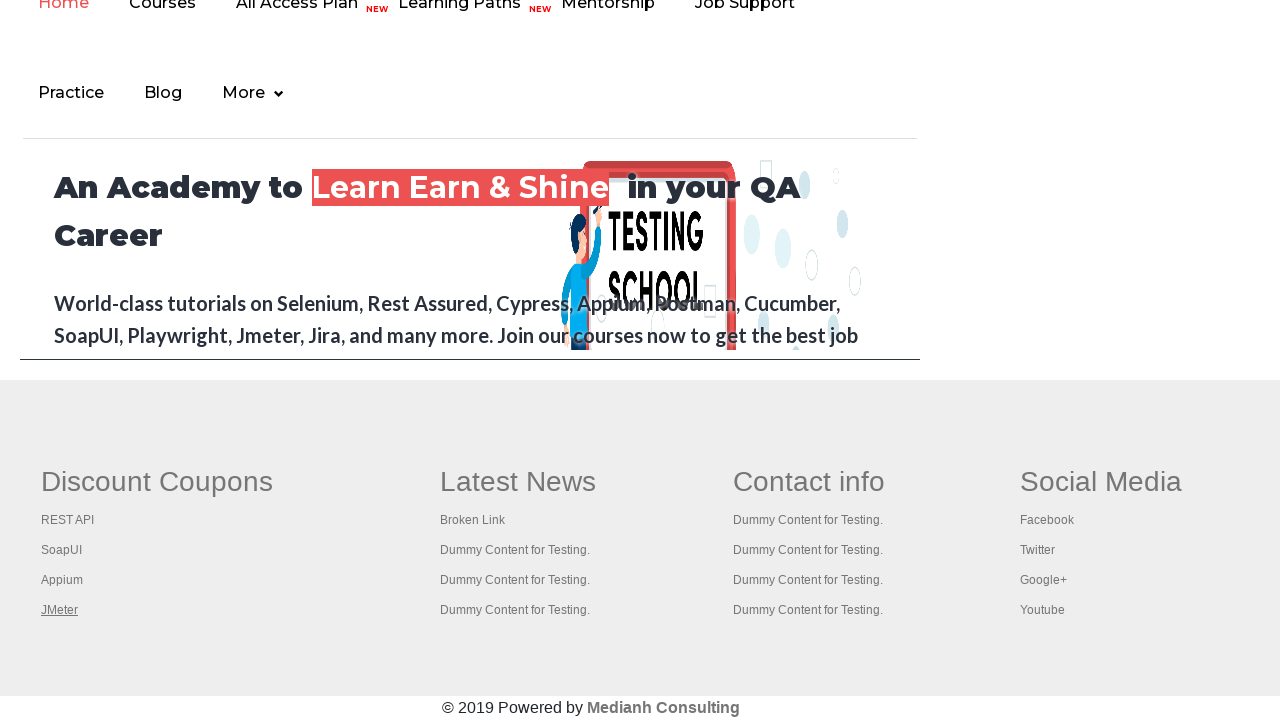

Waited 2 seconds for all tabs to load
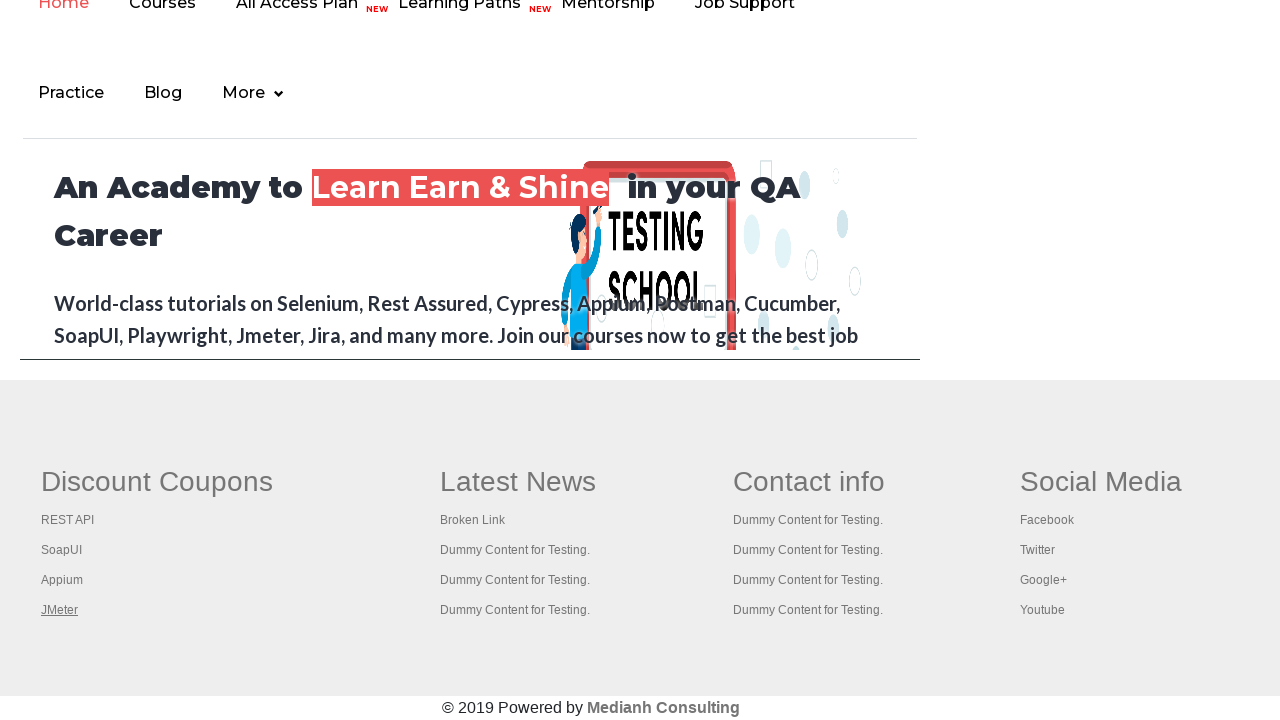

Retrieved all open pages/tabs, total count: 5
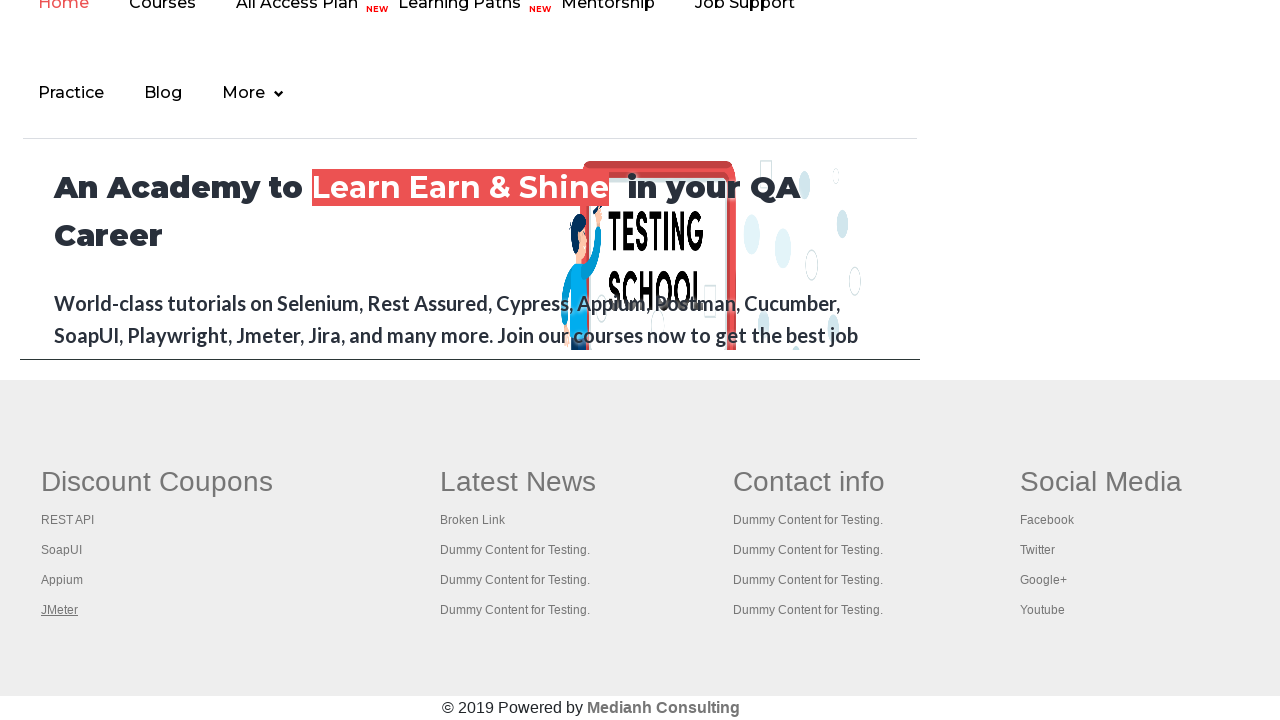

Retrieved page title: Practice Page
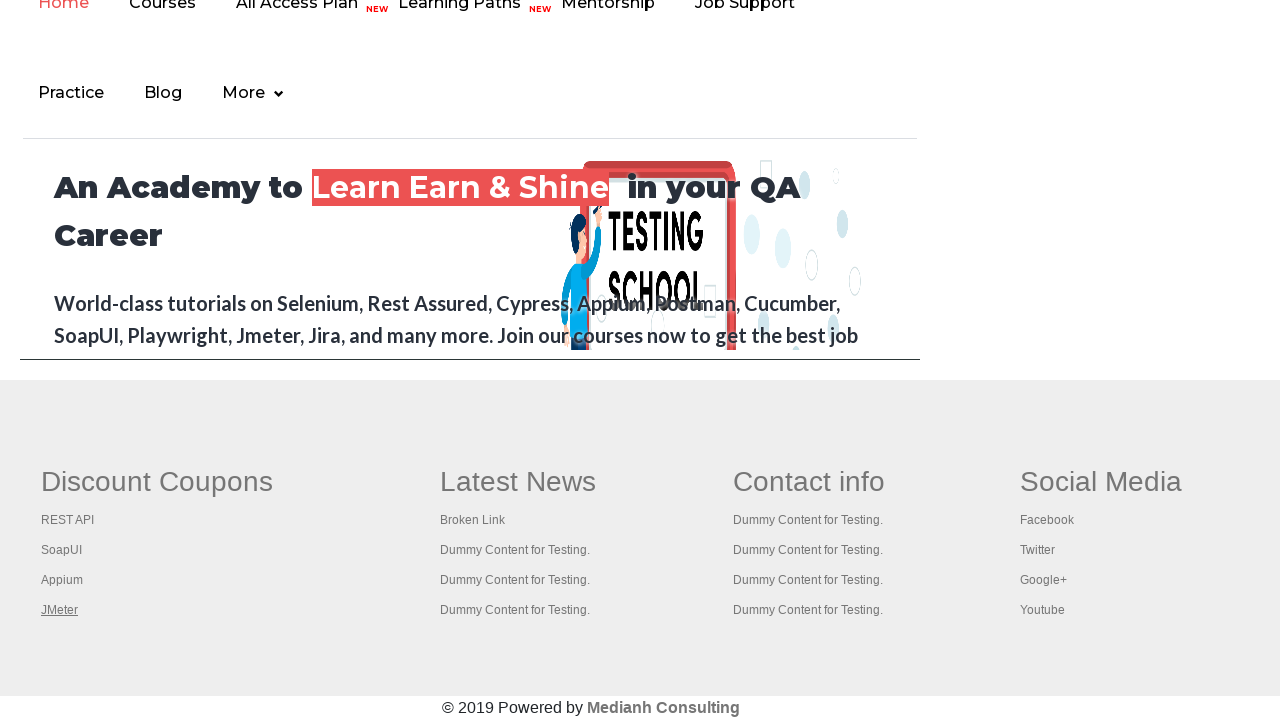

Retrieved page title: REST API Tutorial
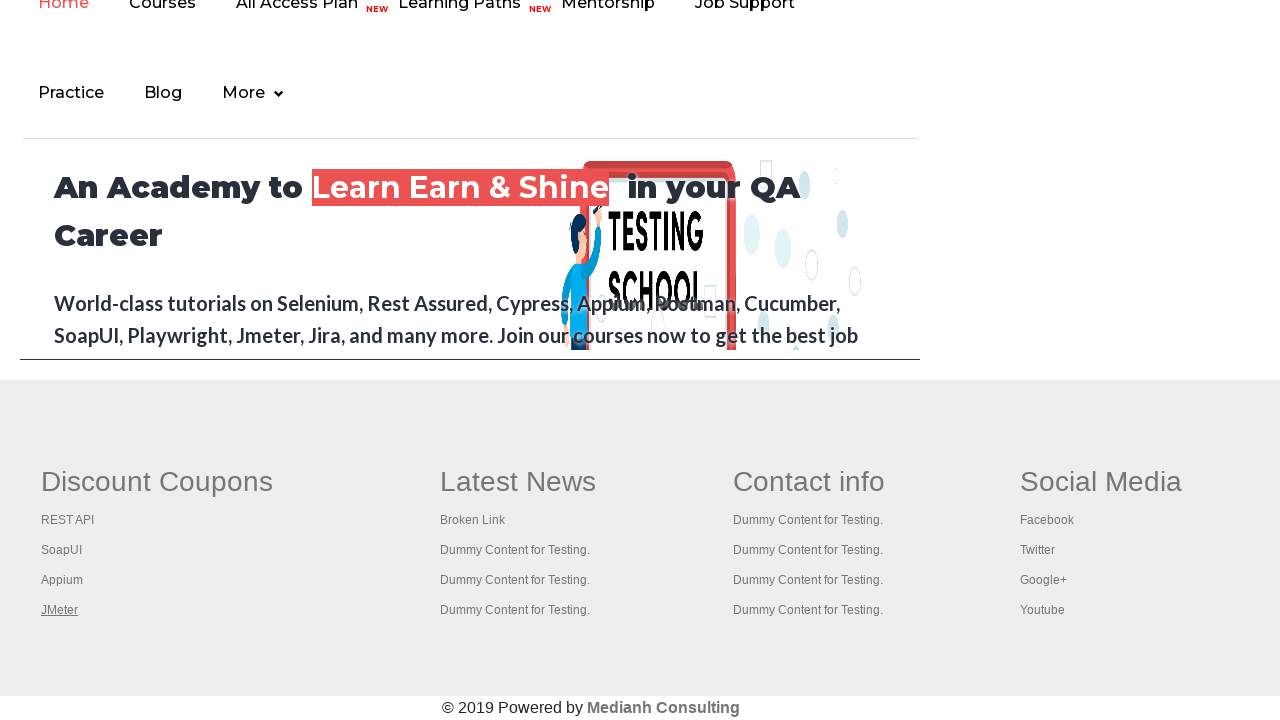

Retrieved page title: The World’s Most Popular API Testing Tool | SoapUI
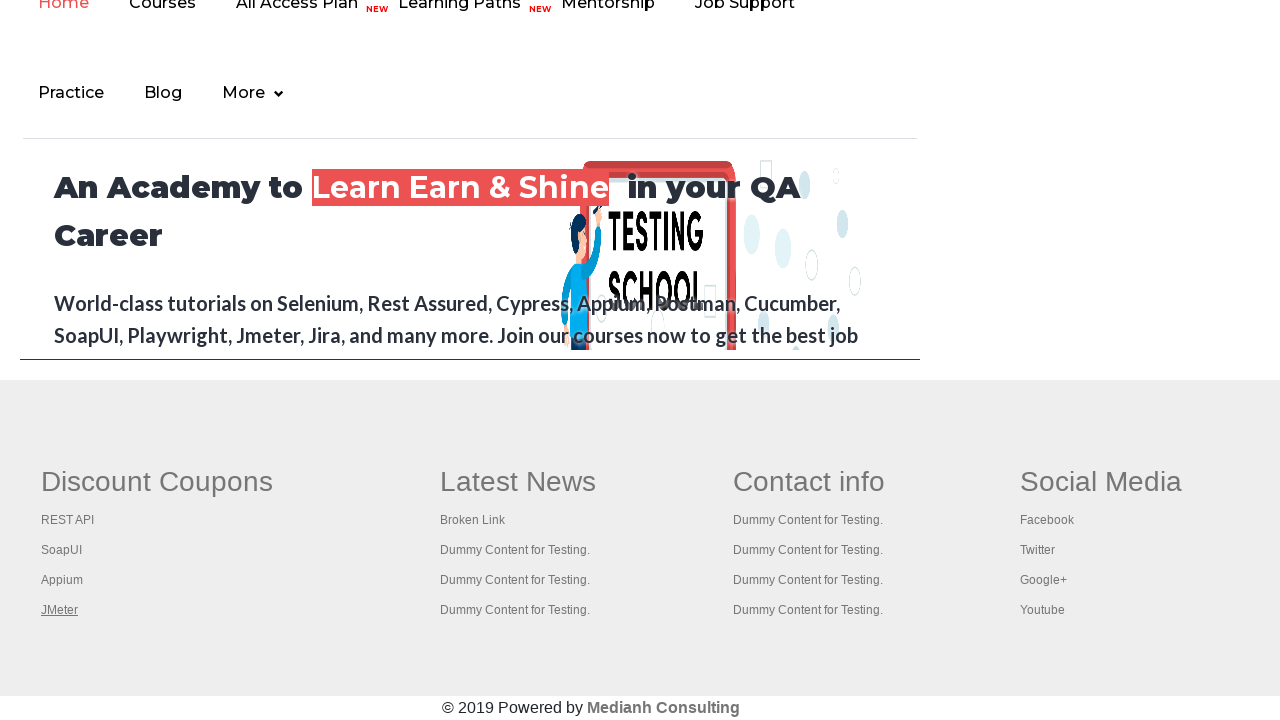

Retrieved page title: Appium tutorial for Mobile Apps testing | RahulShetty Academy | Rahul
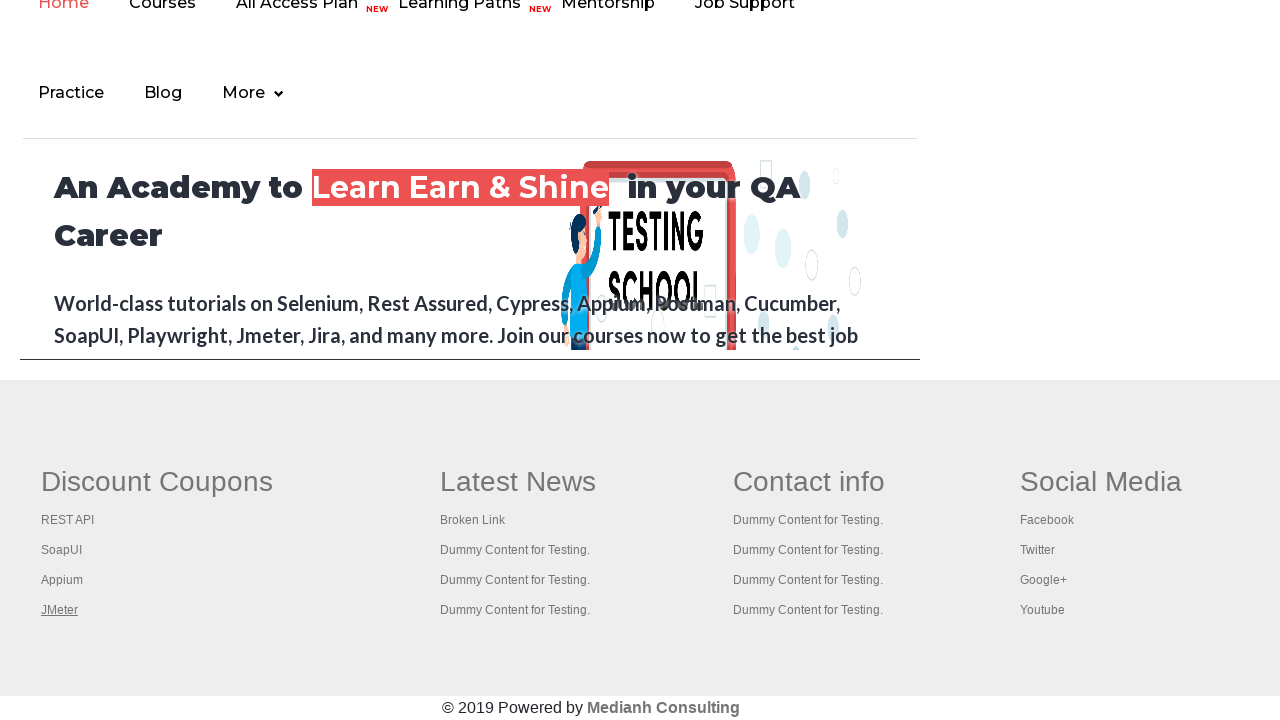

Retrieved page title: Apache JMeter - Apache JMeter™
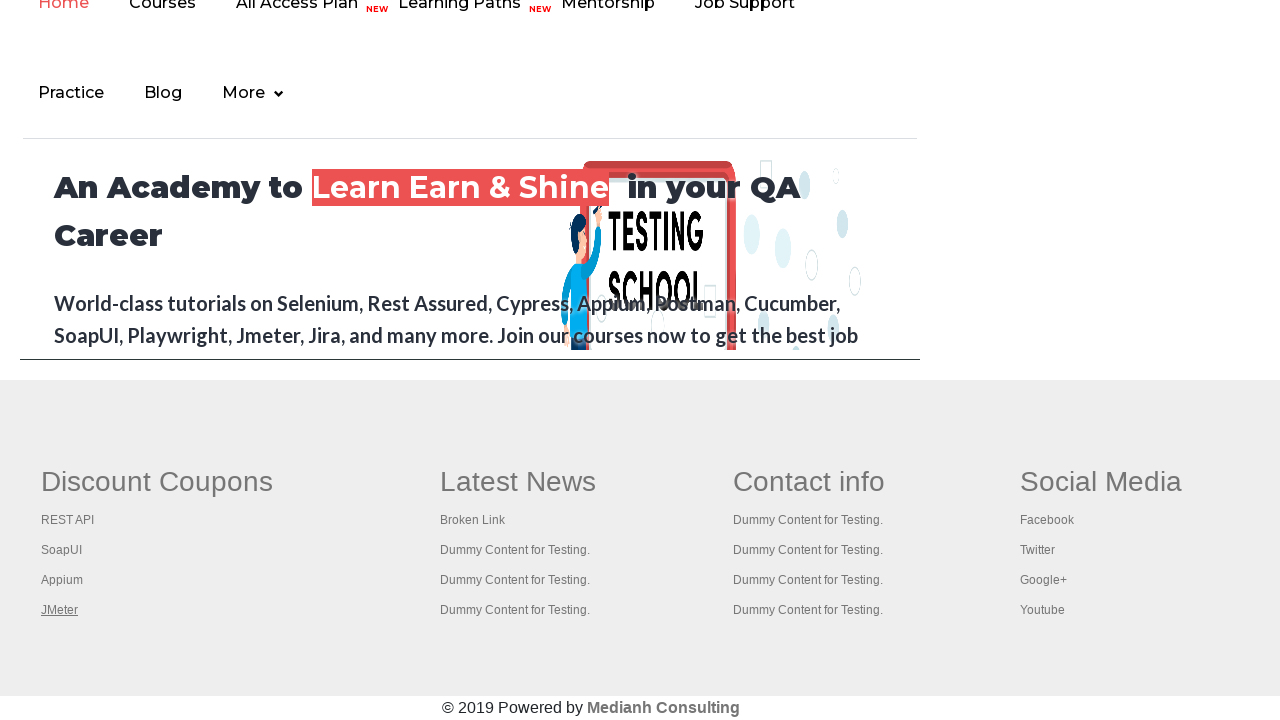

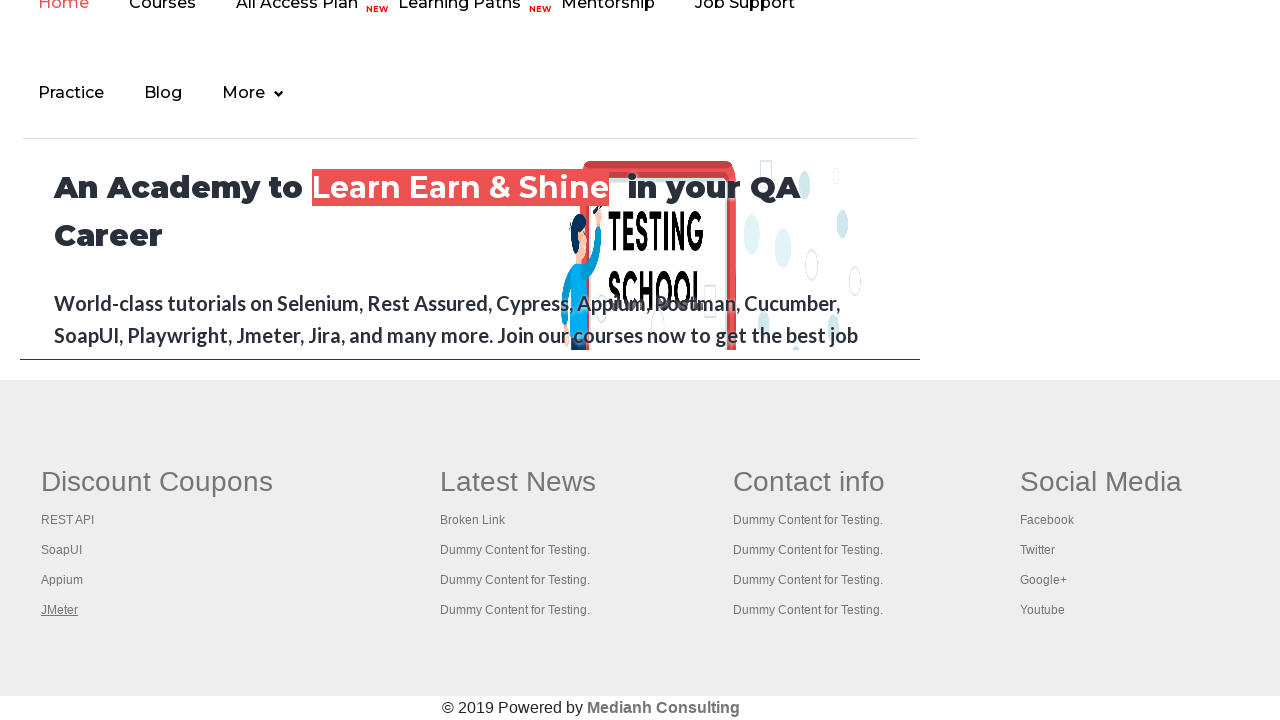